Tests alert handling by clicking a button that triggers an alert and then accepting/dismissing the alert dialog

Starting URL: https://formy-project.herokuapp.com/switch-window

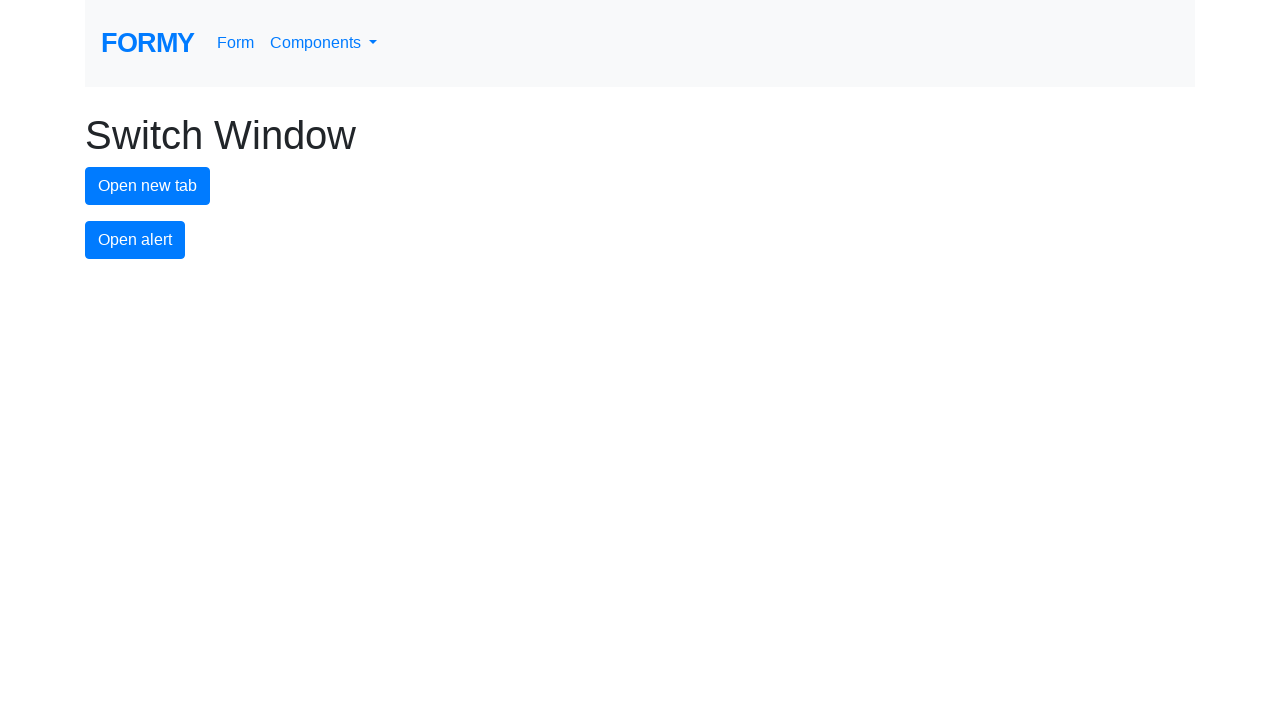

Set up dialog handler to accept alerts
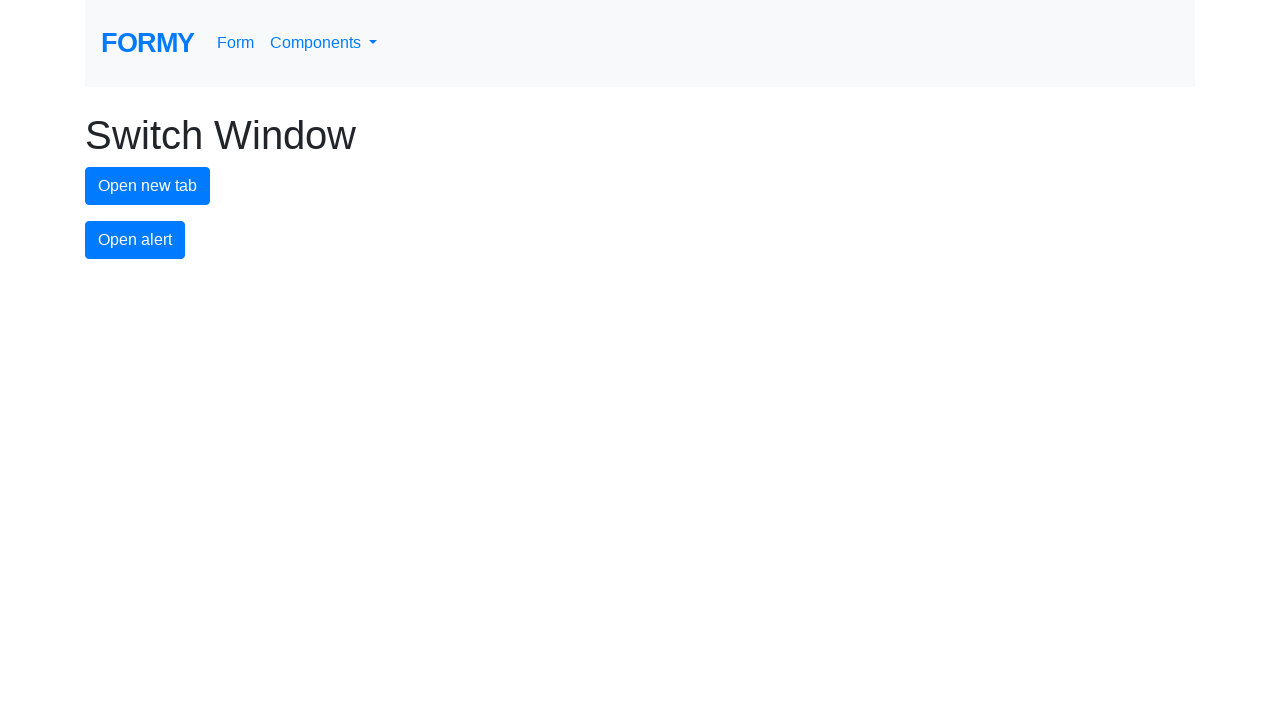

Clicked alert button to trigger alert dialog at (135, 240) on #alert-button
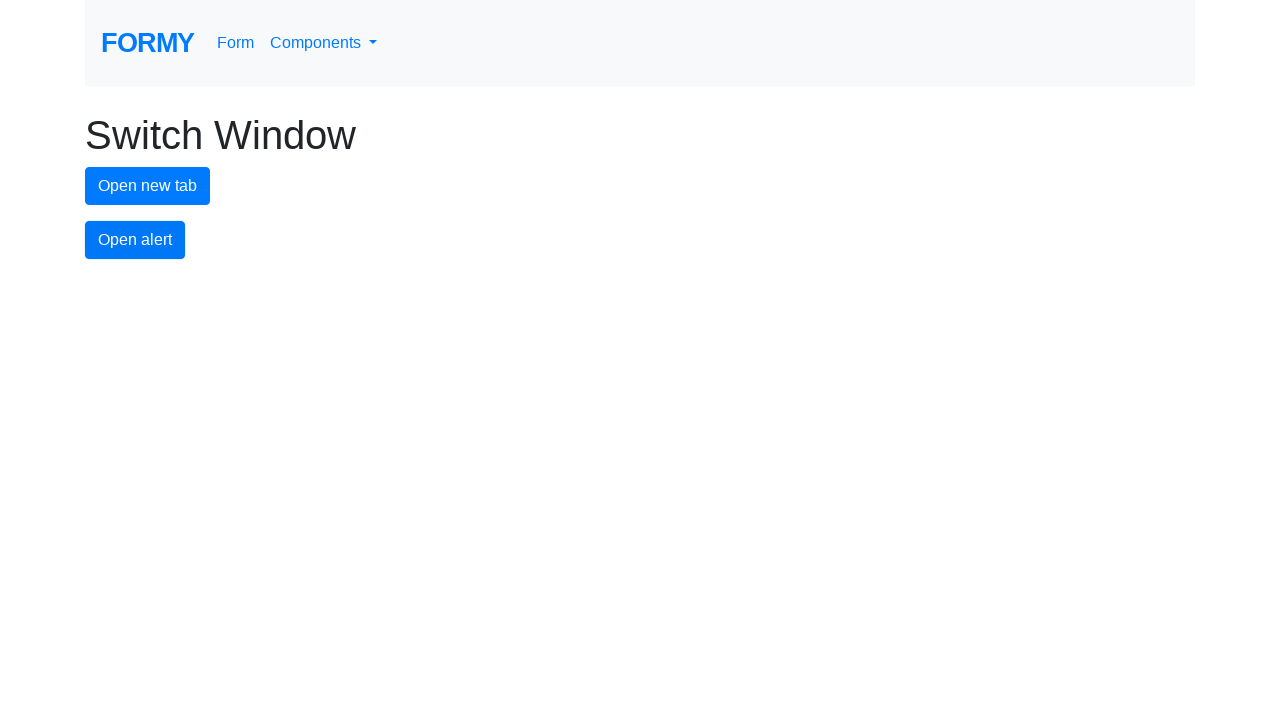

Waited for alert dialog handling to complete
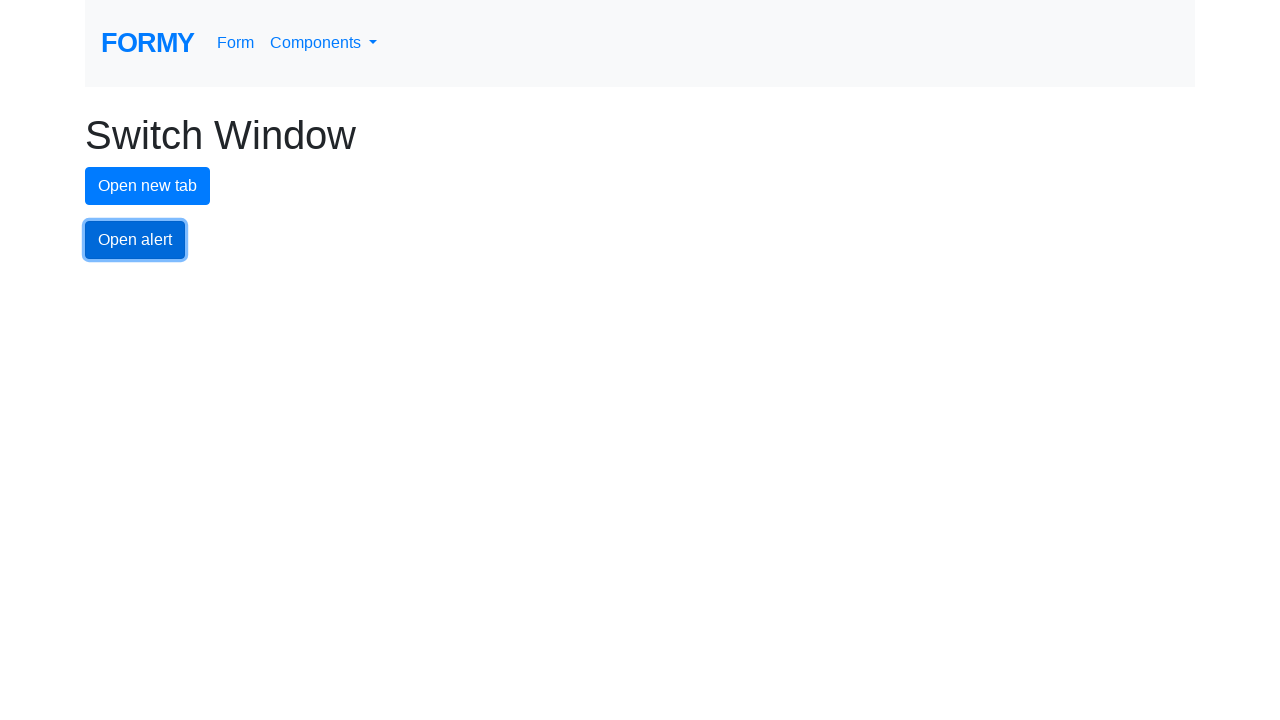

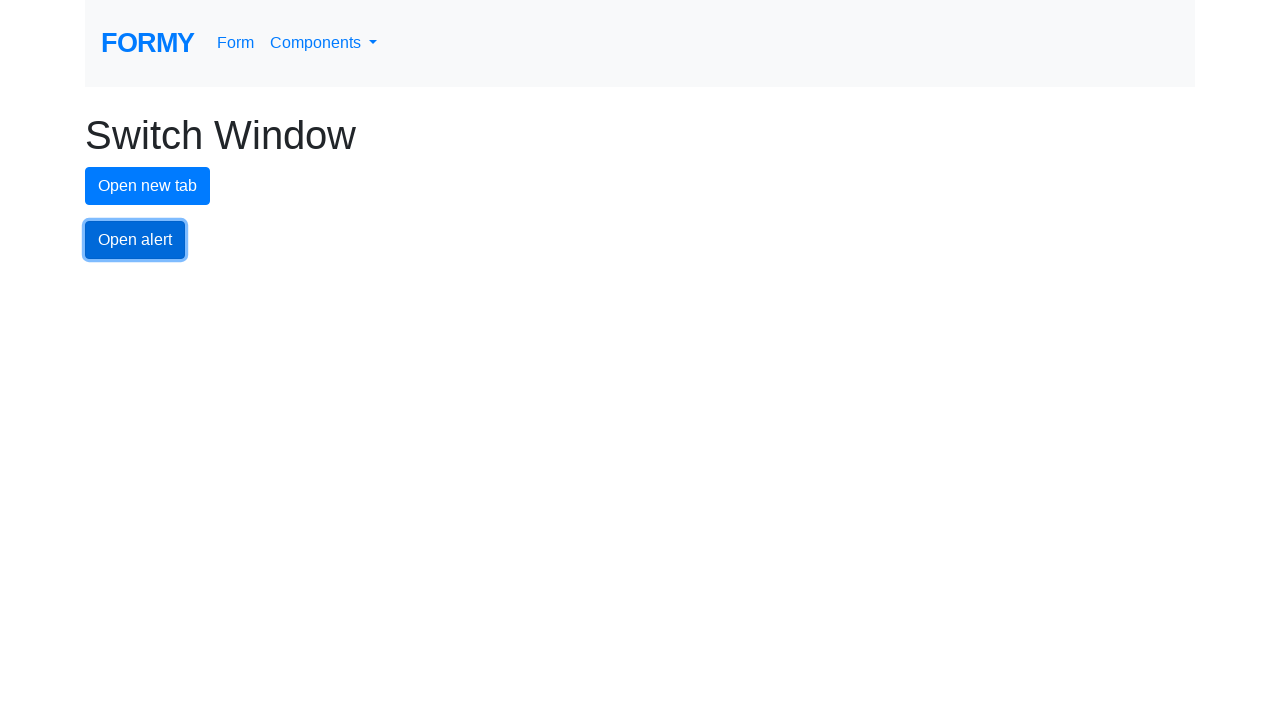